Tests the OpenCart registration page by filling out the first name, last name, and email fields in the registration form

Starting URL: https://naveenautomationlabs.com/opencart/index.php?route=account/register

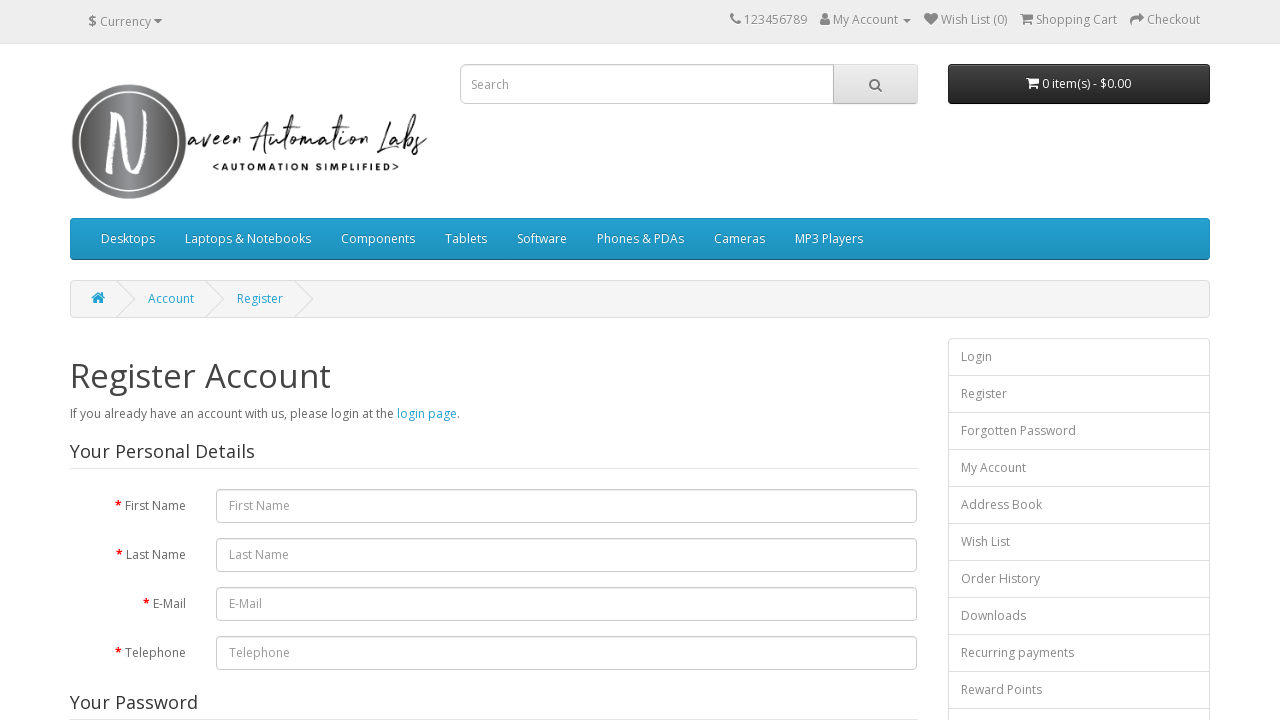

Filled first name field with 'Marcus' on #input-firstname
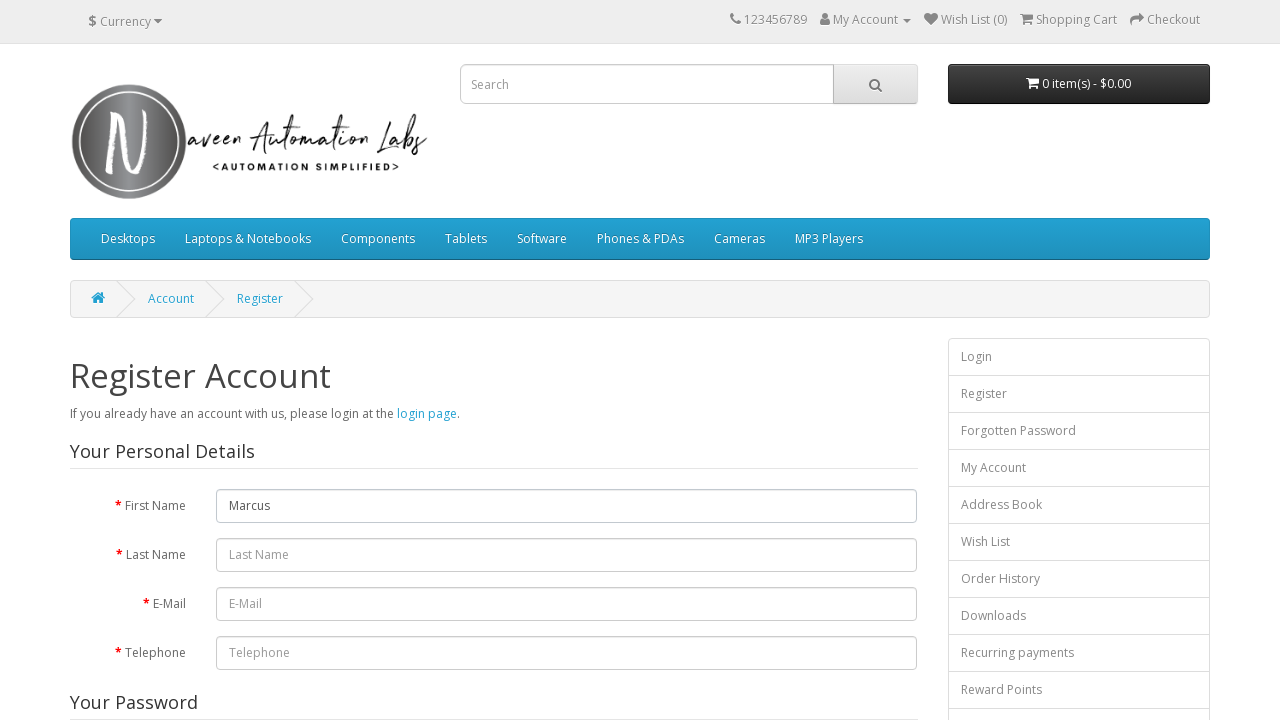

Filled last name field with 'Thompson' on #input-lastname
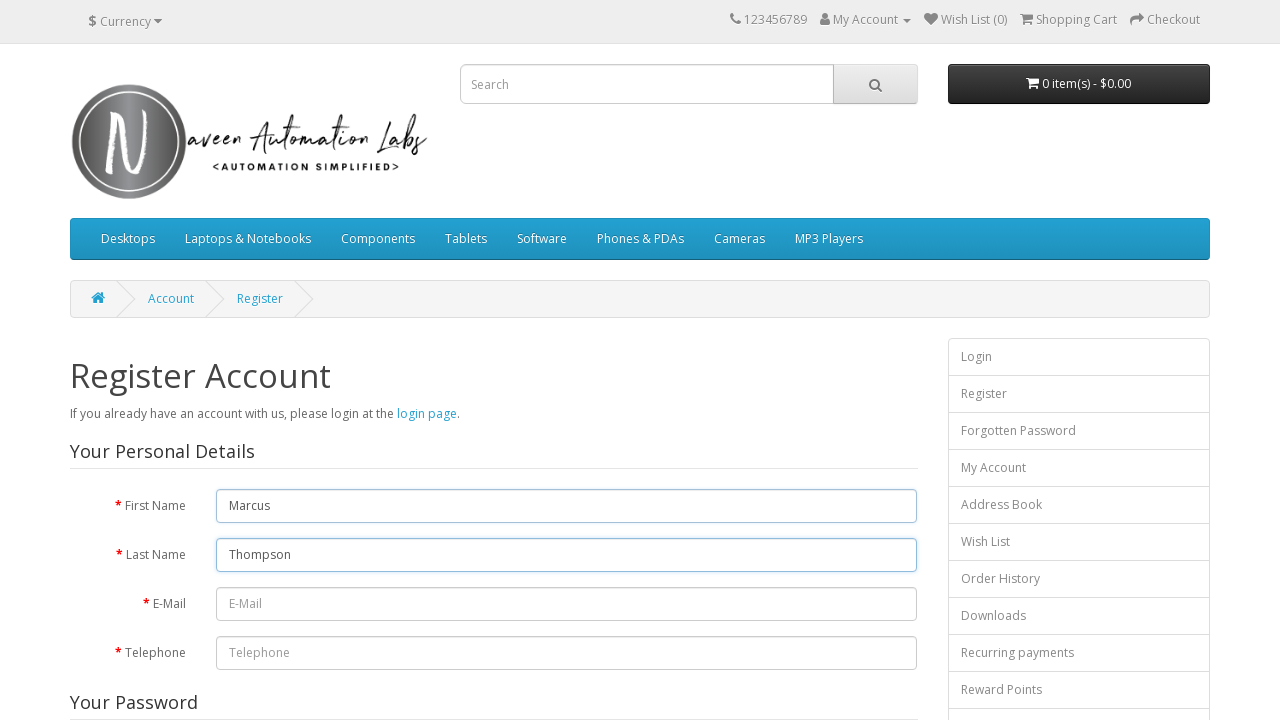

Filled email field with 'marcus.thompson@testmail.com' on #input-email
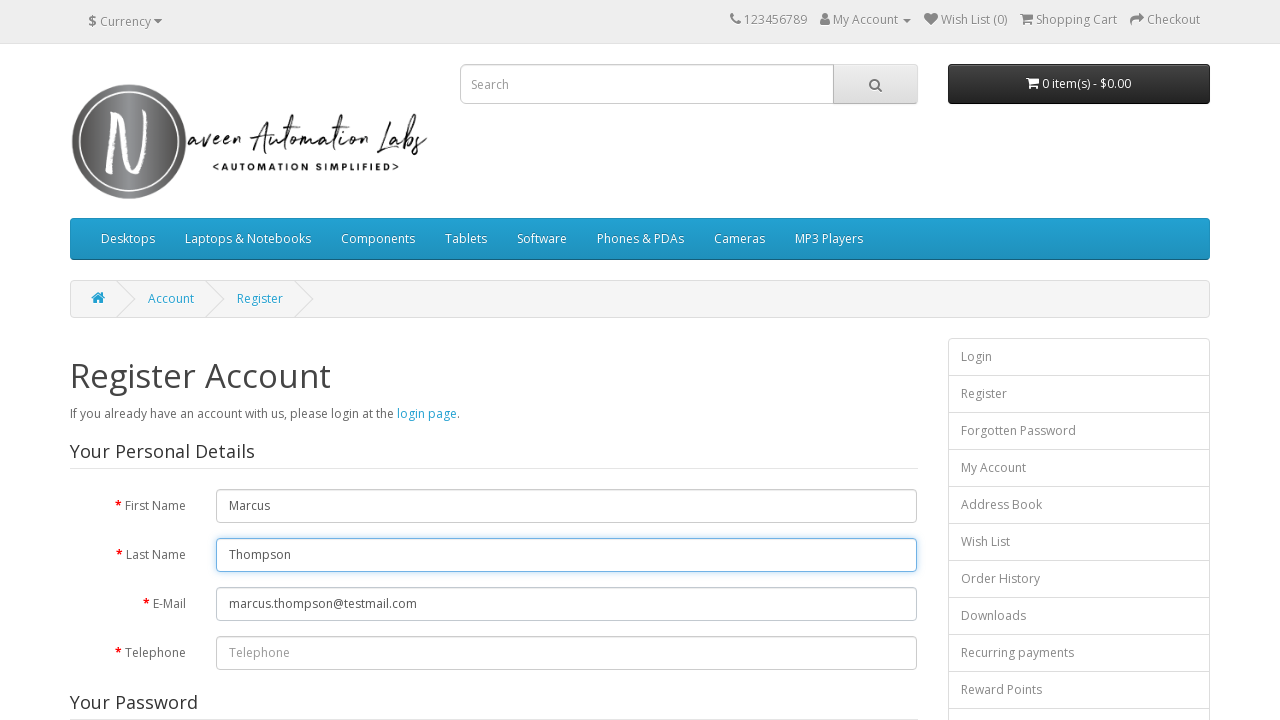

Waited for 2 seconds to observe the form state
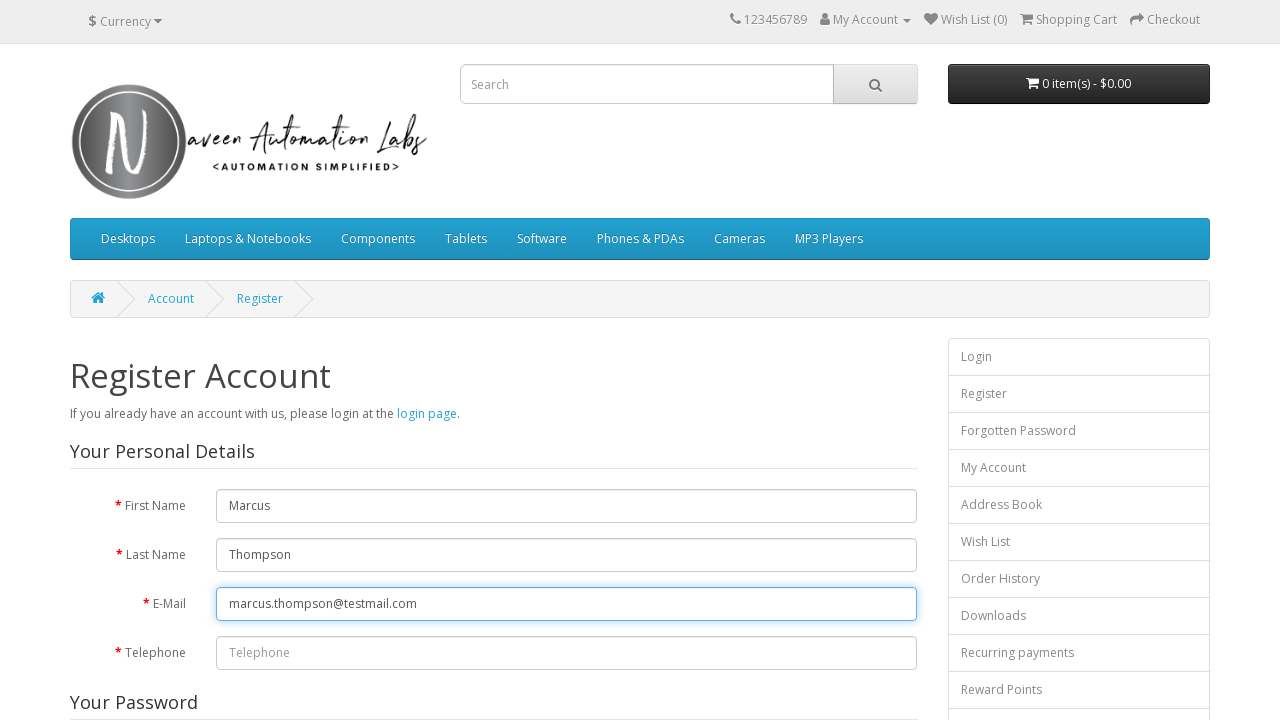

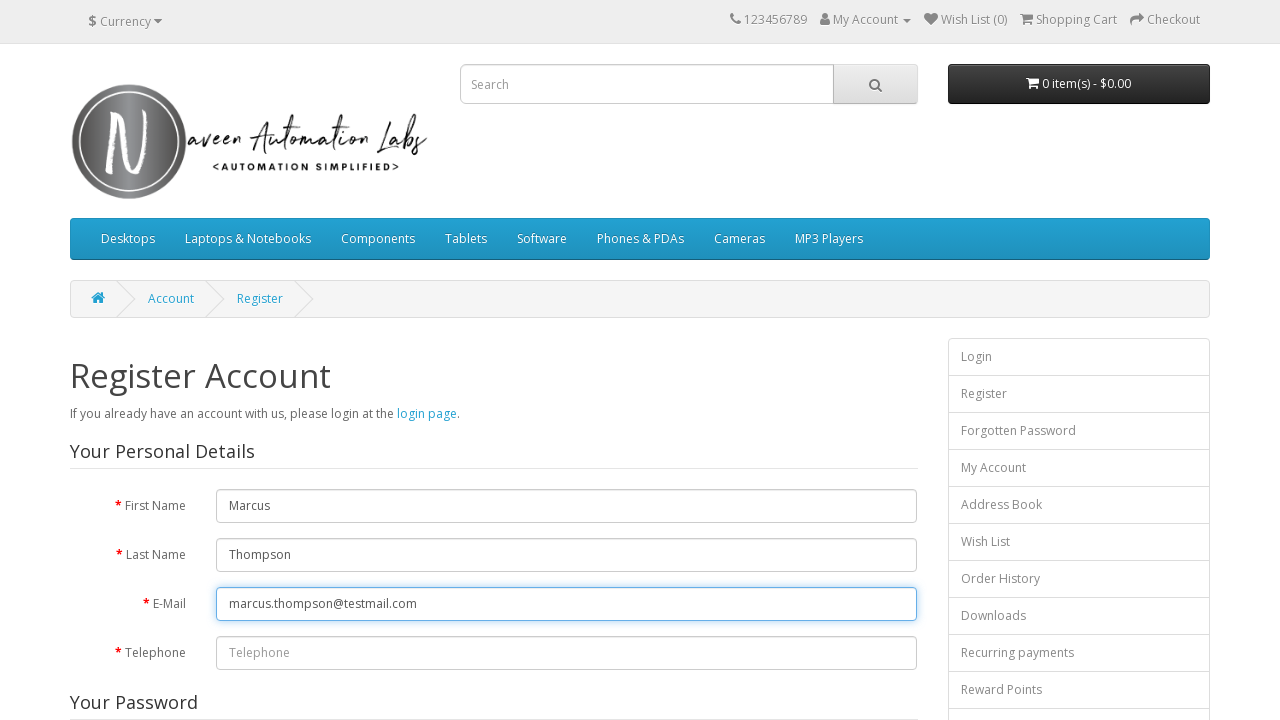